Tests form validation by clicking the submit button without filling any fields and verifying the email required error appears

Starting URL: https://newbookmodels.com/join

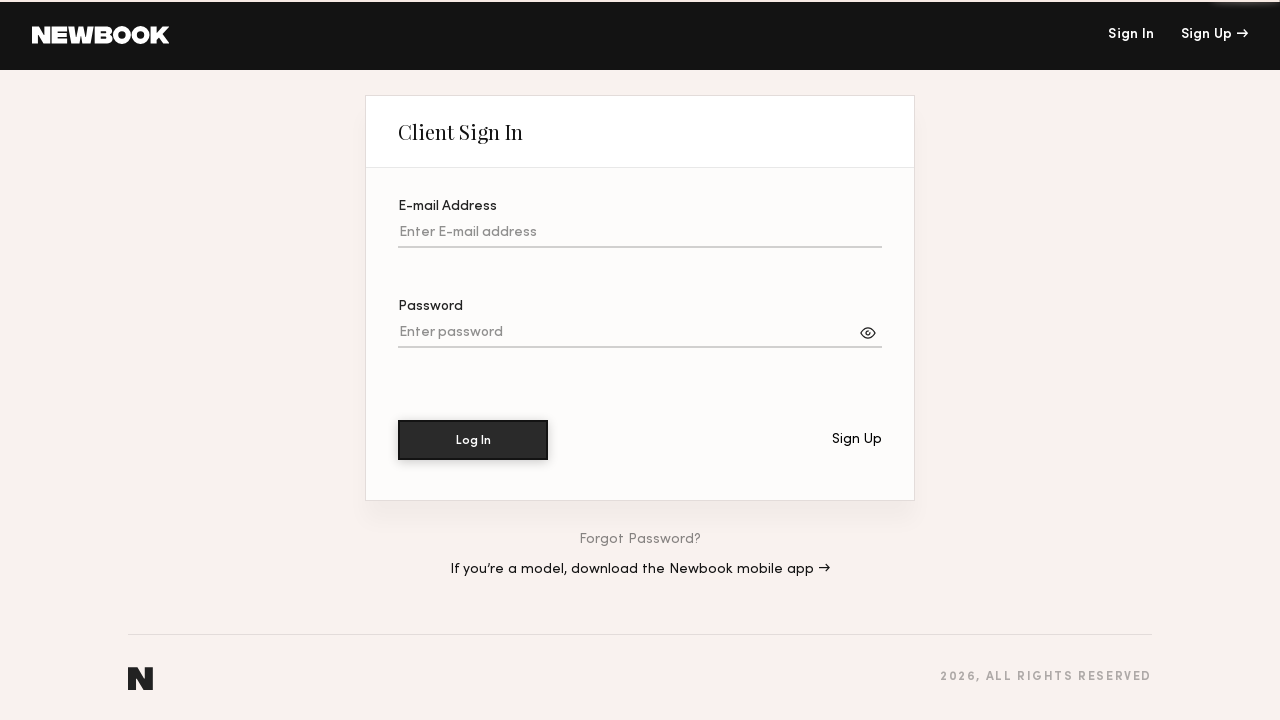

Navigated to registration page at https://newbookmodels.com/join
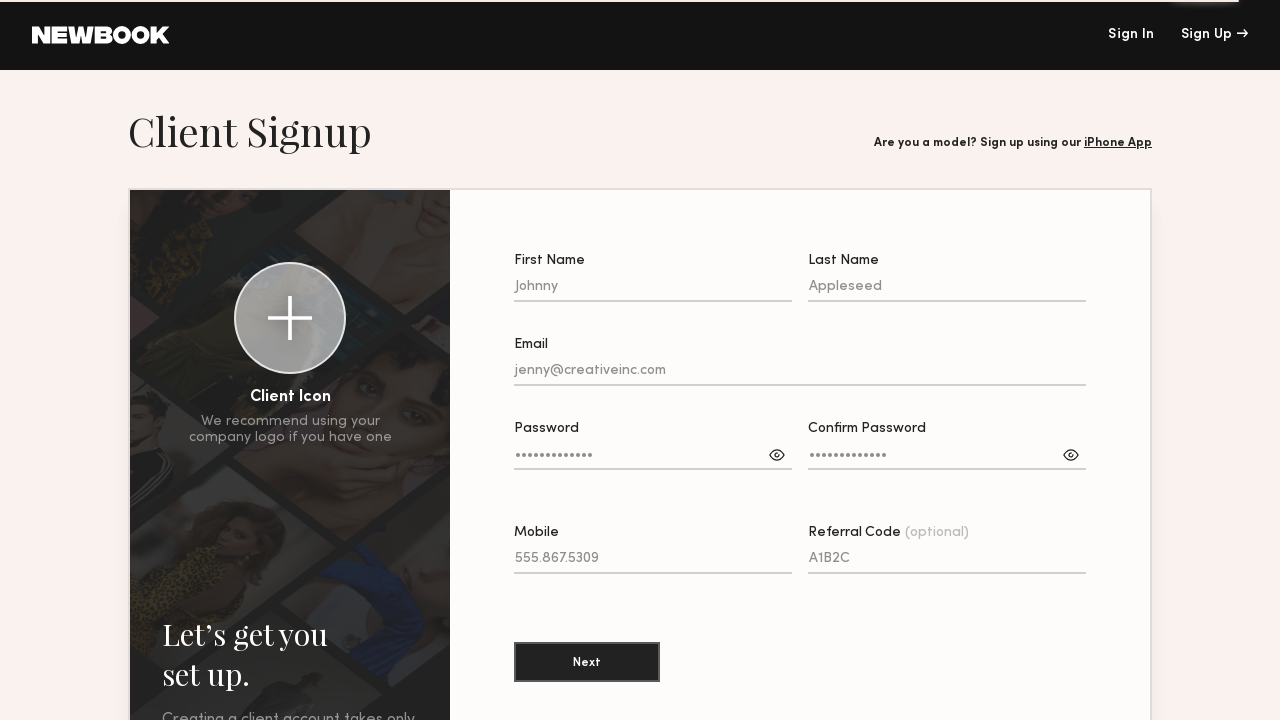

Clicked submit button without filling any form fields at (587, 662) on [class^=SignupForm__submitButton]
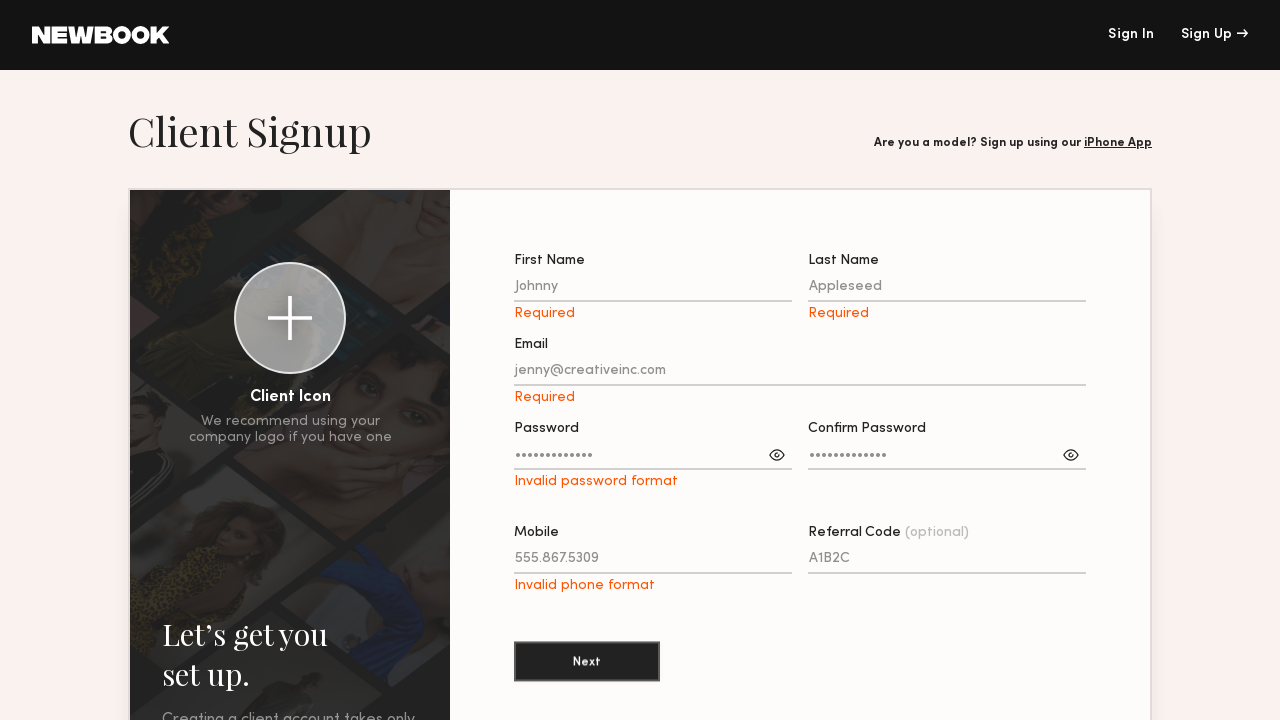

Email required error message appeared on the form
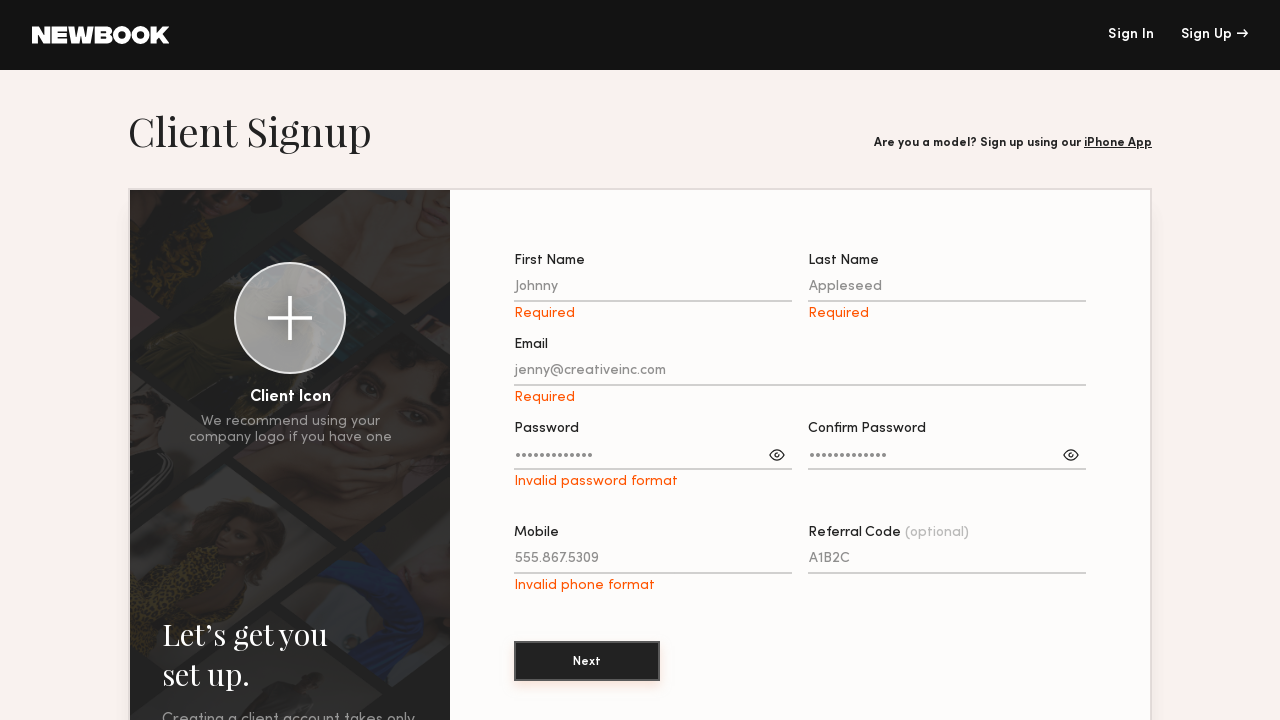

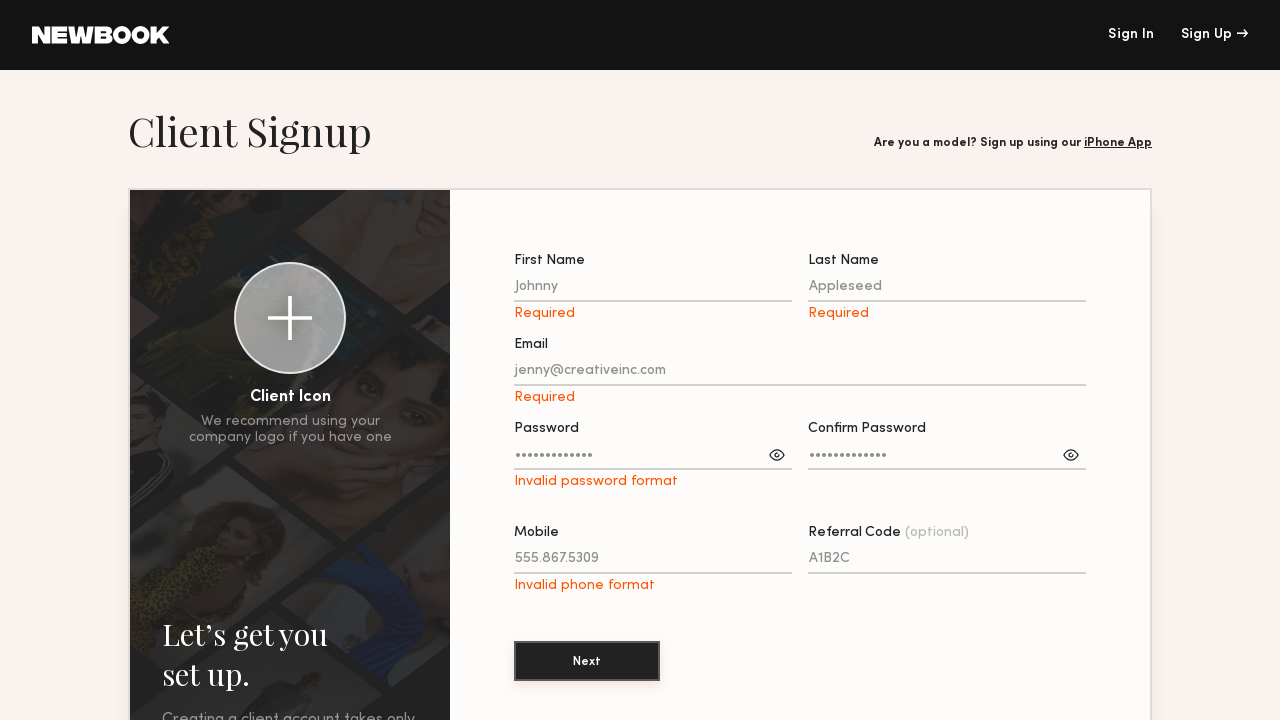